Tests moving the horizontal slider using mouse drag operations to reach a specific value.

Starting URL: https://the-internet.herokuapp.com/

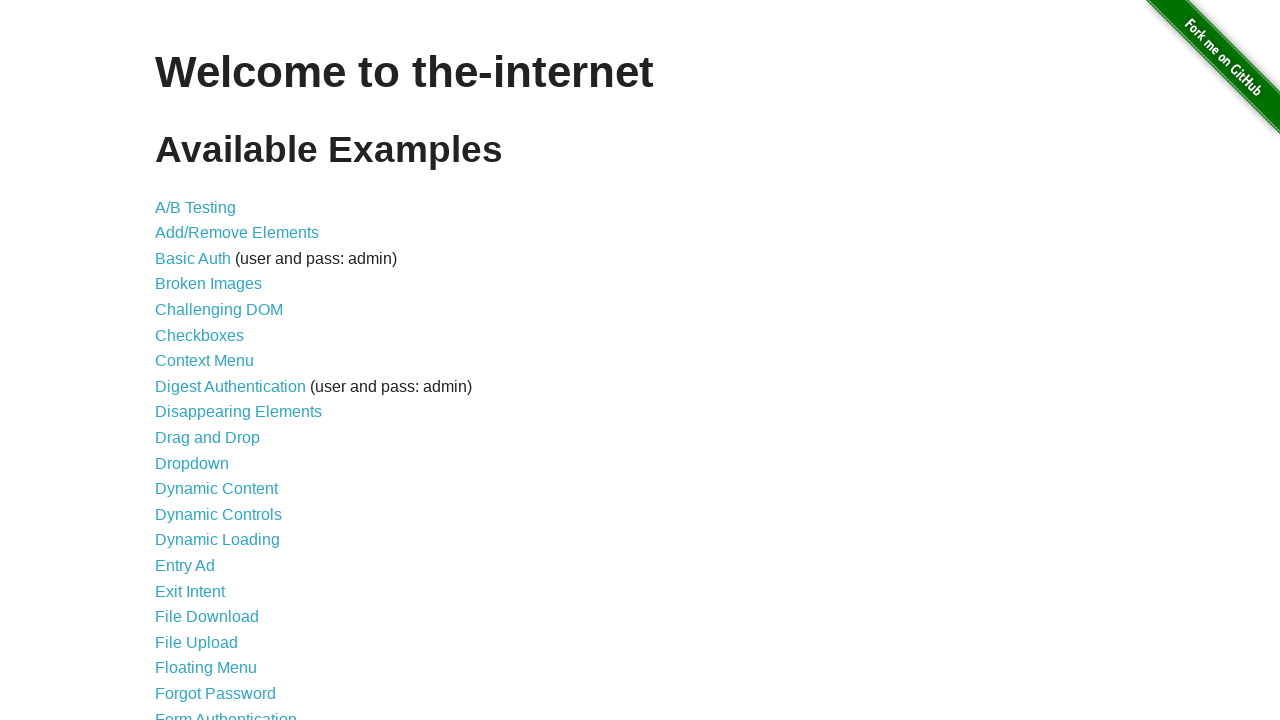

Waited for Horizontal Slider link to load
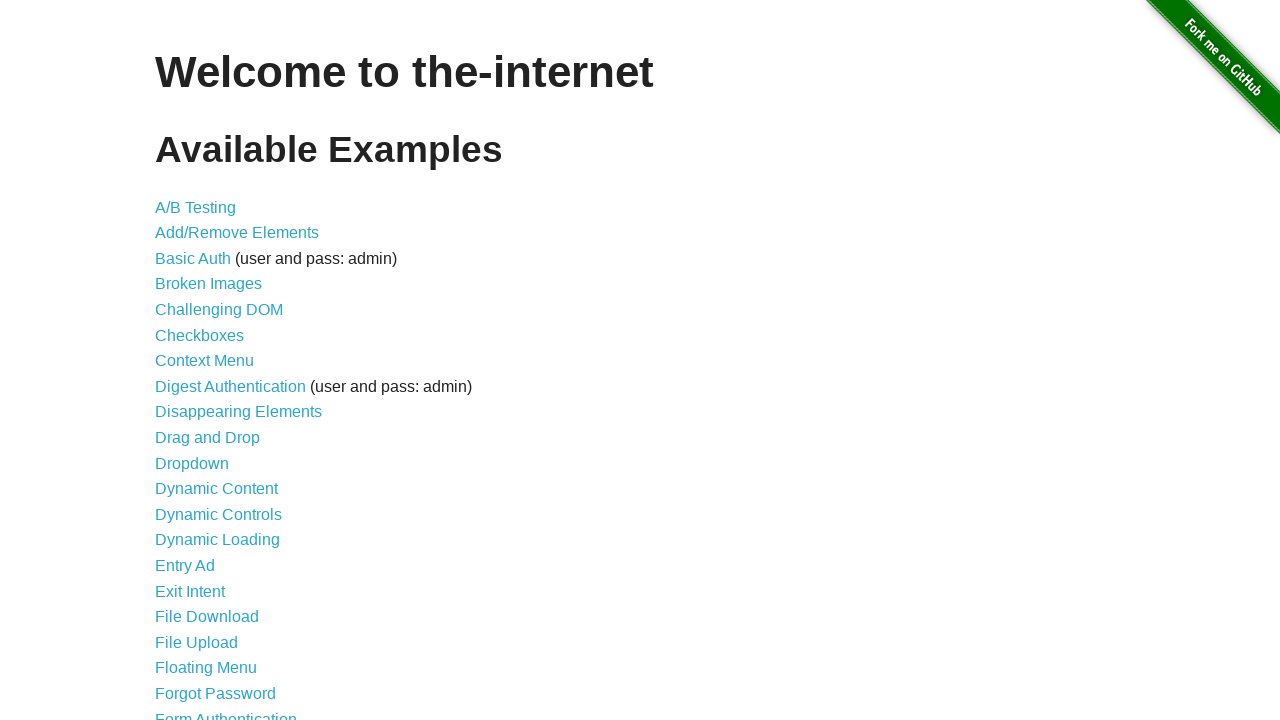

Clicked on Horizontal Slider link at (214, 361) on a[href='/horizontal_slider']
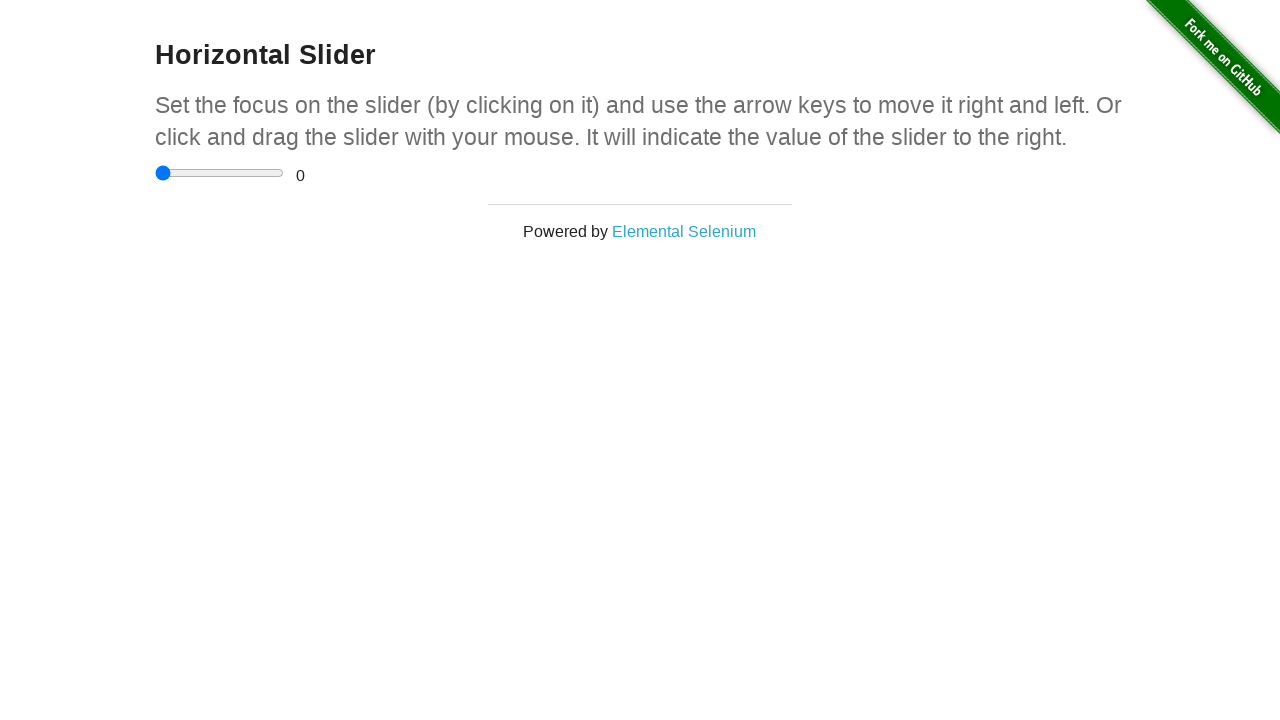

Located the horizontal slider element
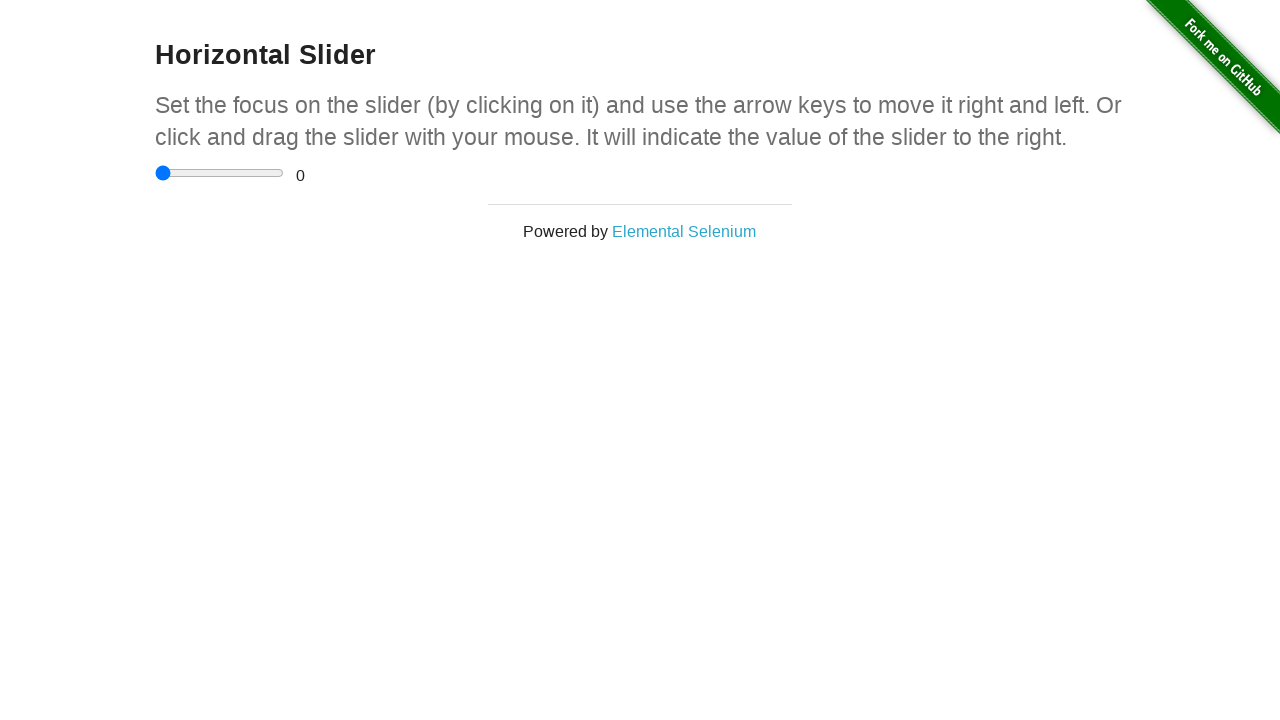

Retrieved bounding box of slider element
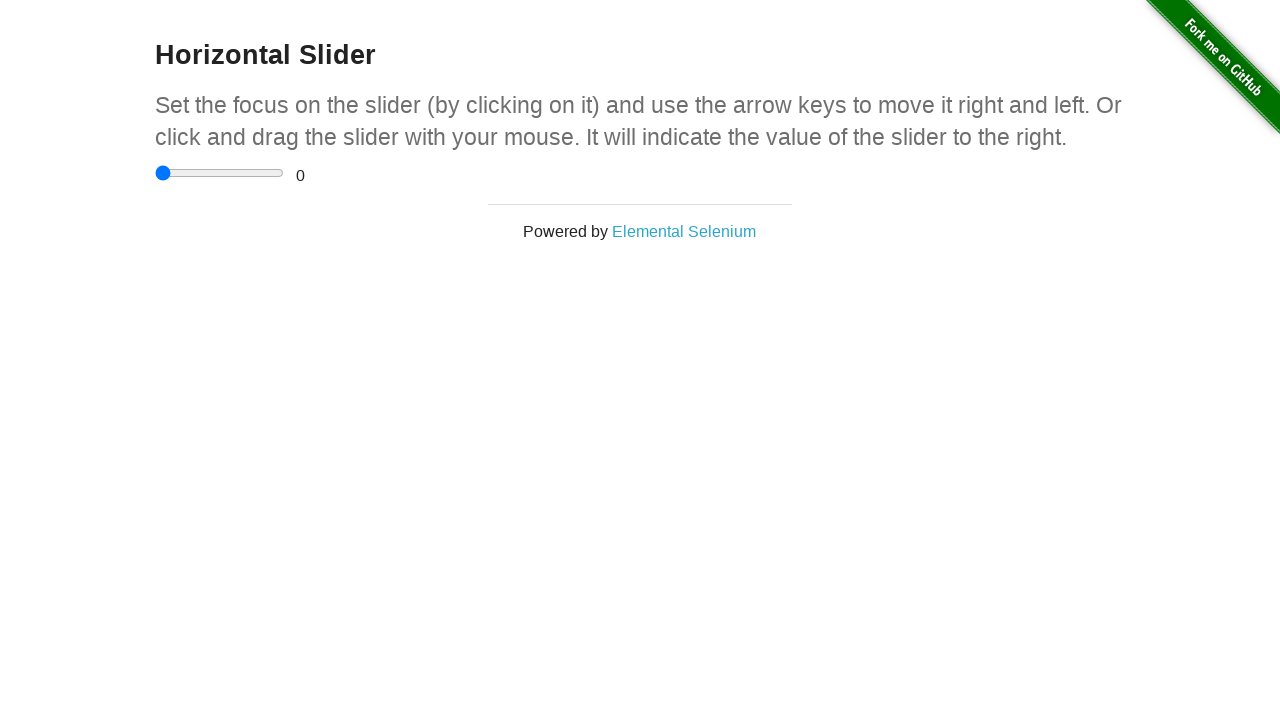

Moved mouse to starting position on slider at (157, 173)
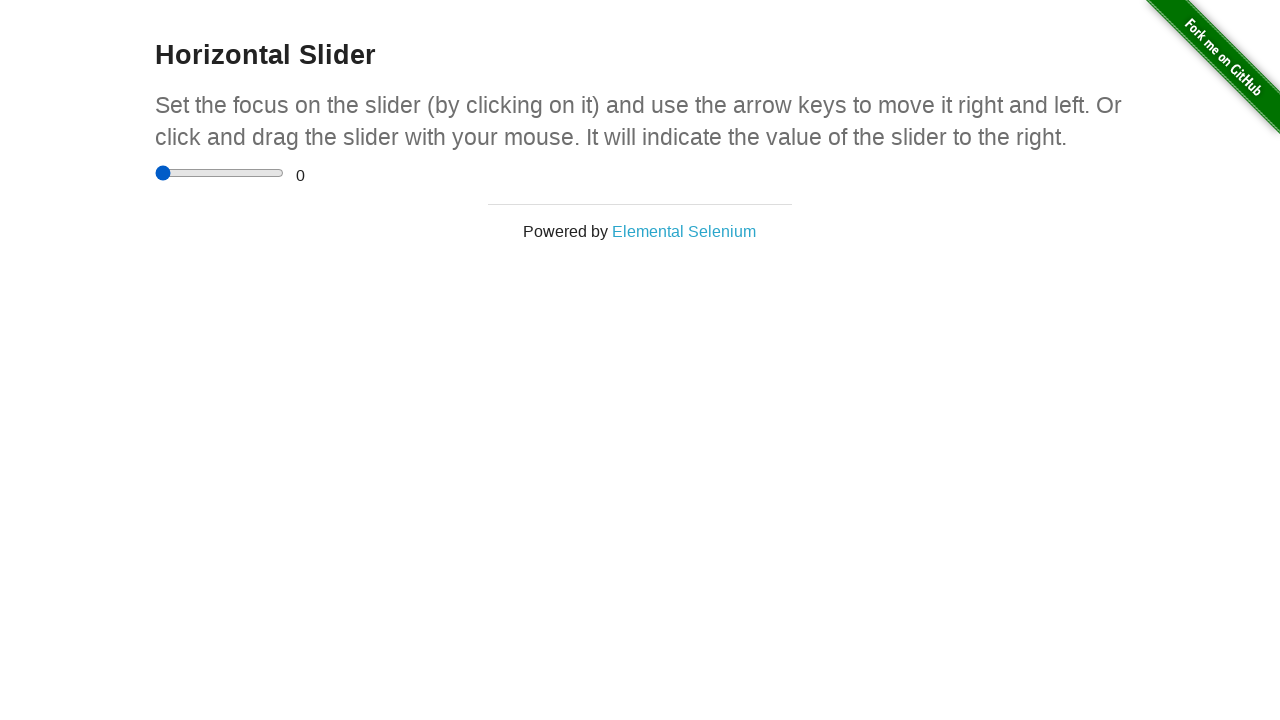

Pressed mouse button down on slider at (157, 173)
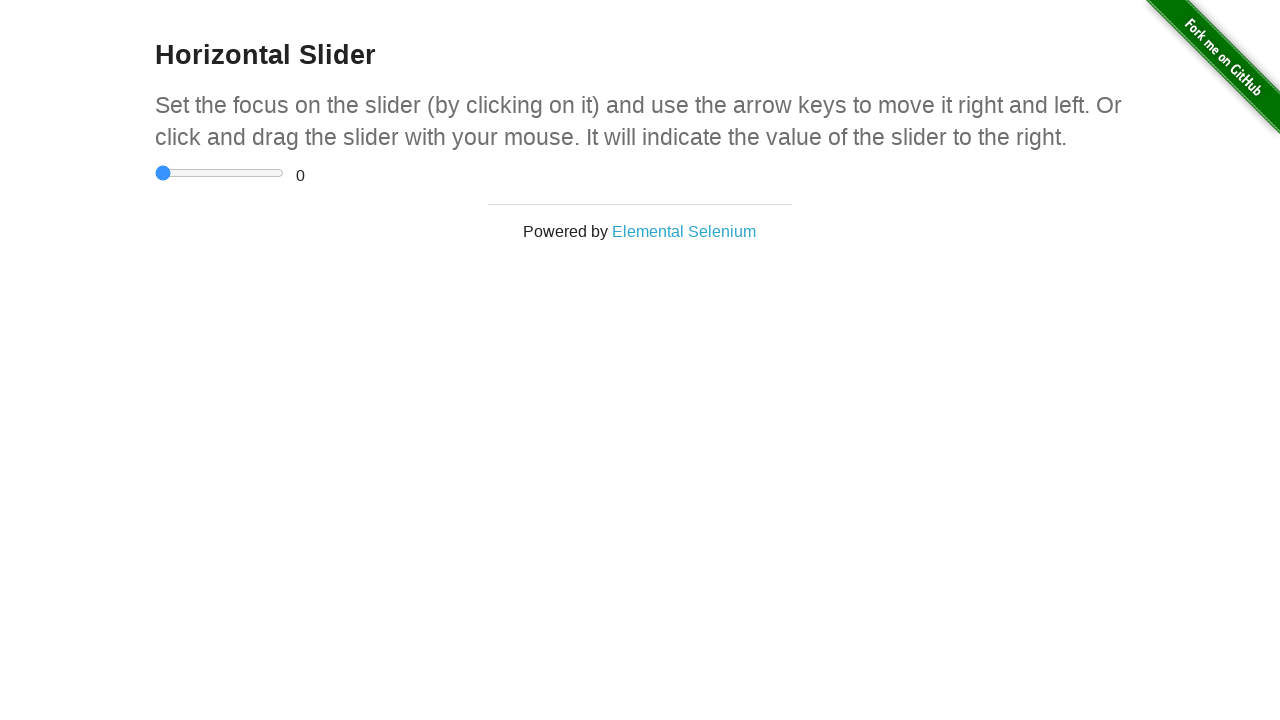

Dragged mouse 50 pixels to the right at (207, 173)
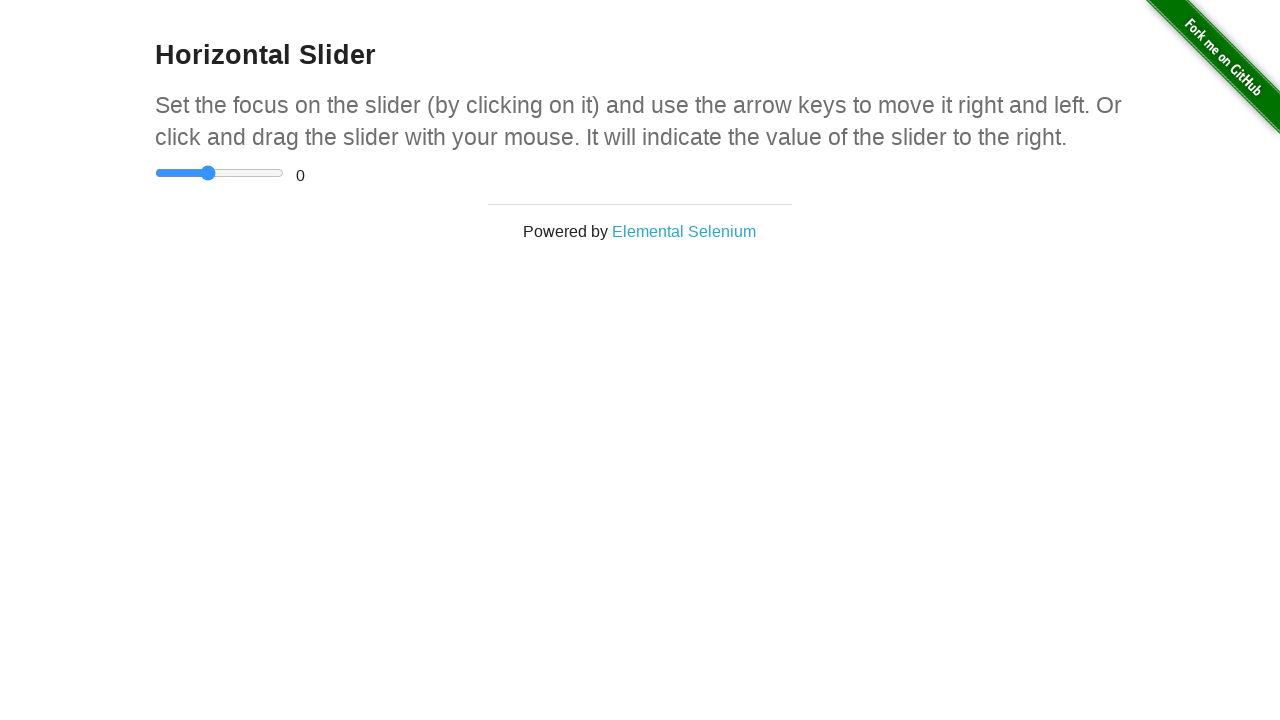

Released mouse button after dragging slider at (207, 173)
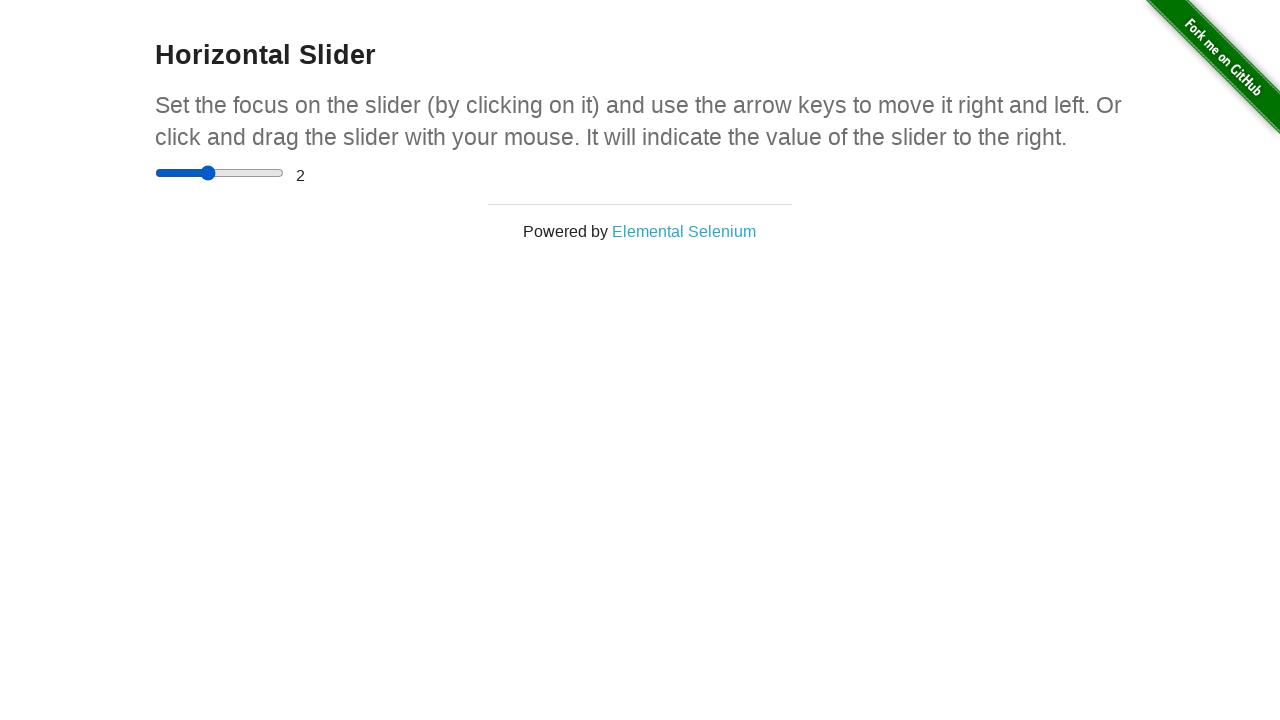

Waited for slider value display element to update
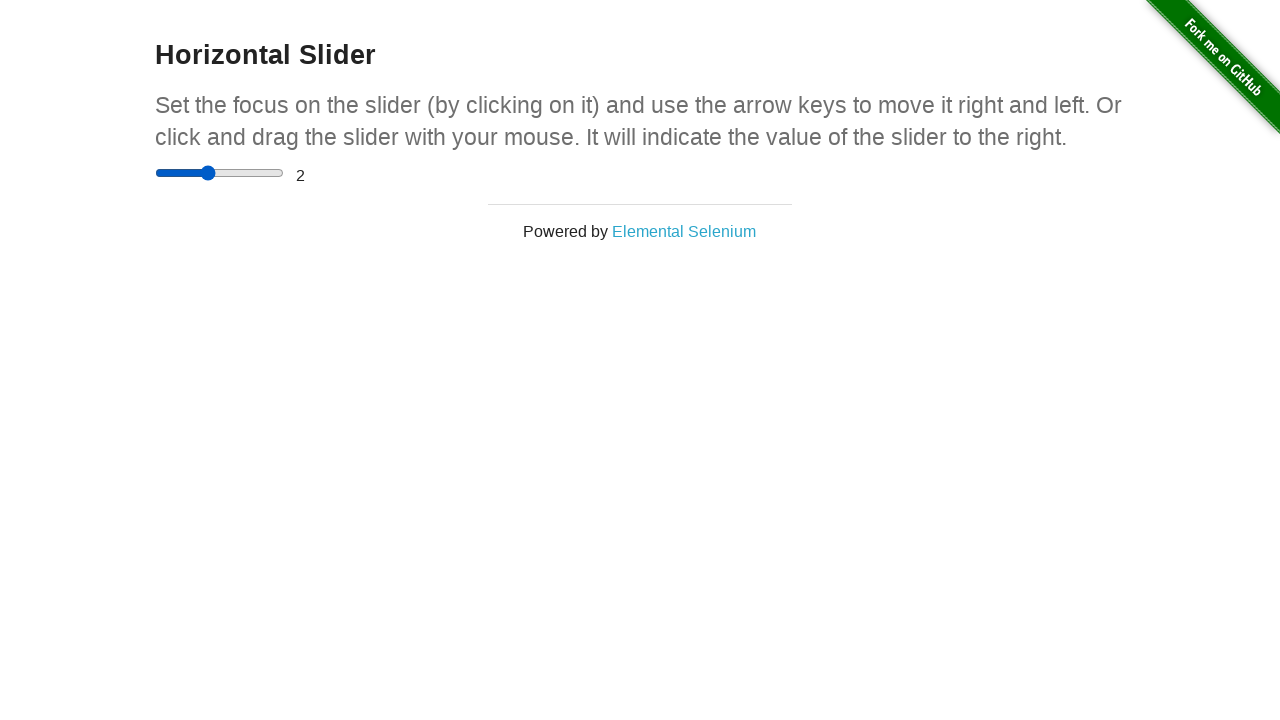

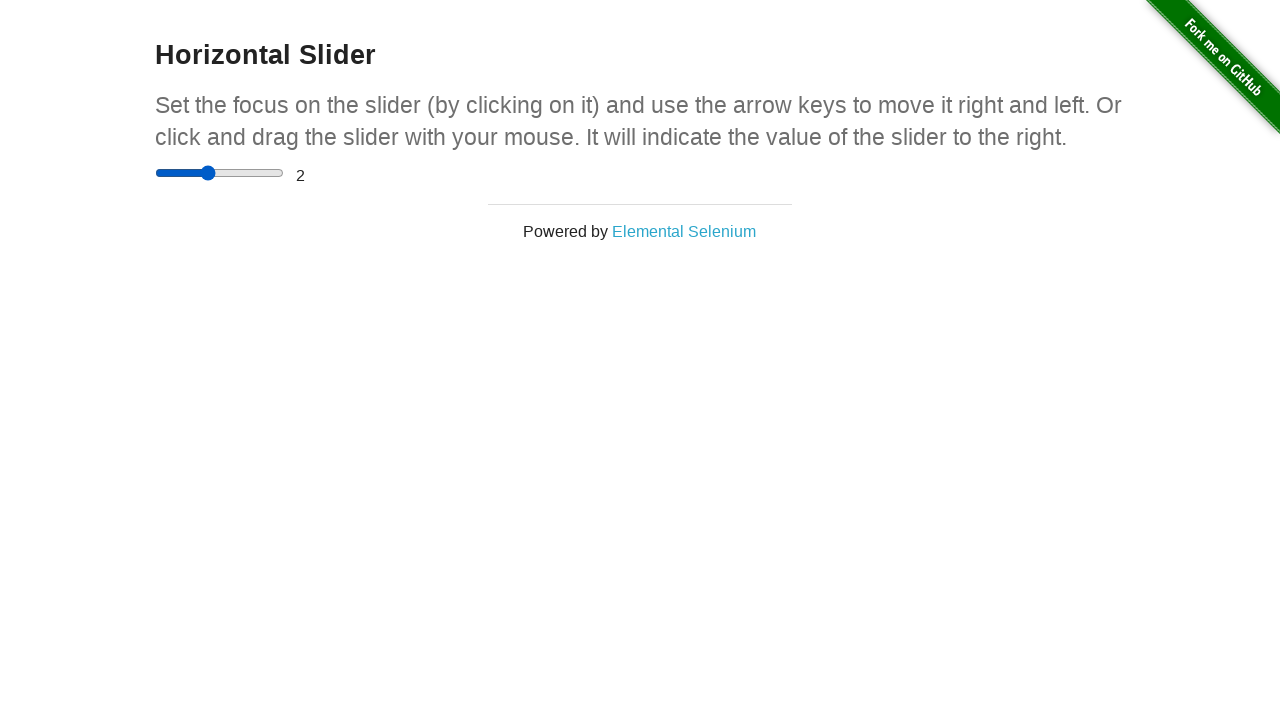